Fills out a practice form with personal information, selects experience level, date, profession, automation tools, continent and selenium commands, then submits the form

Starting URL: https://www.techlistic.com/p/selenium-practice-form.html

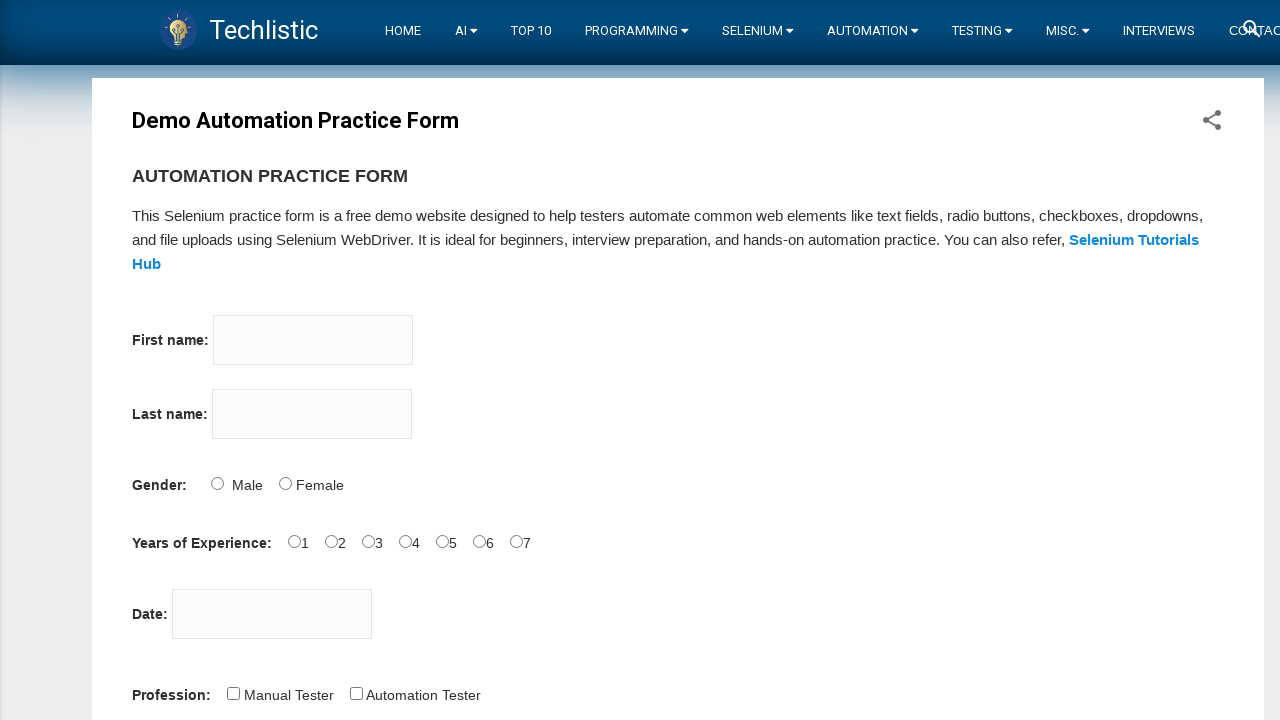

Filled first name with 'subham' on //input[@name='firstname']
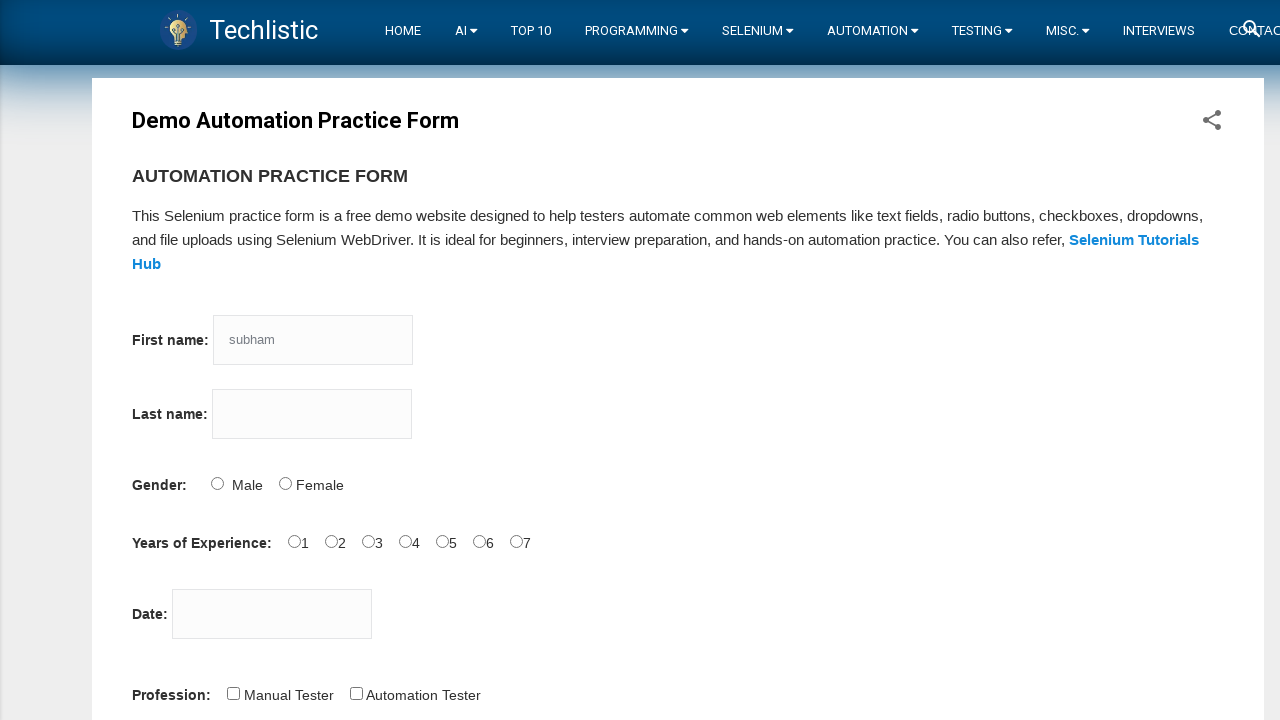

Filled last name with 'sharma' on //input[@name='lastname']
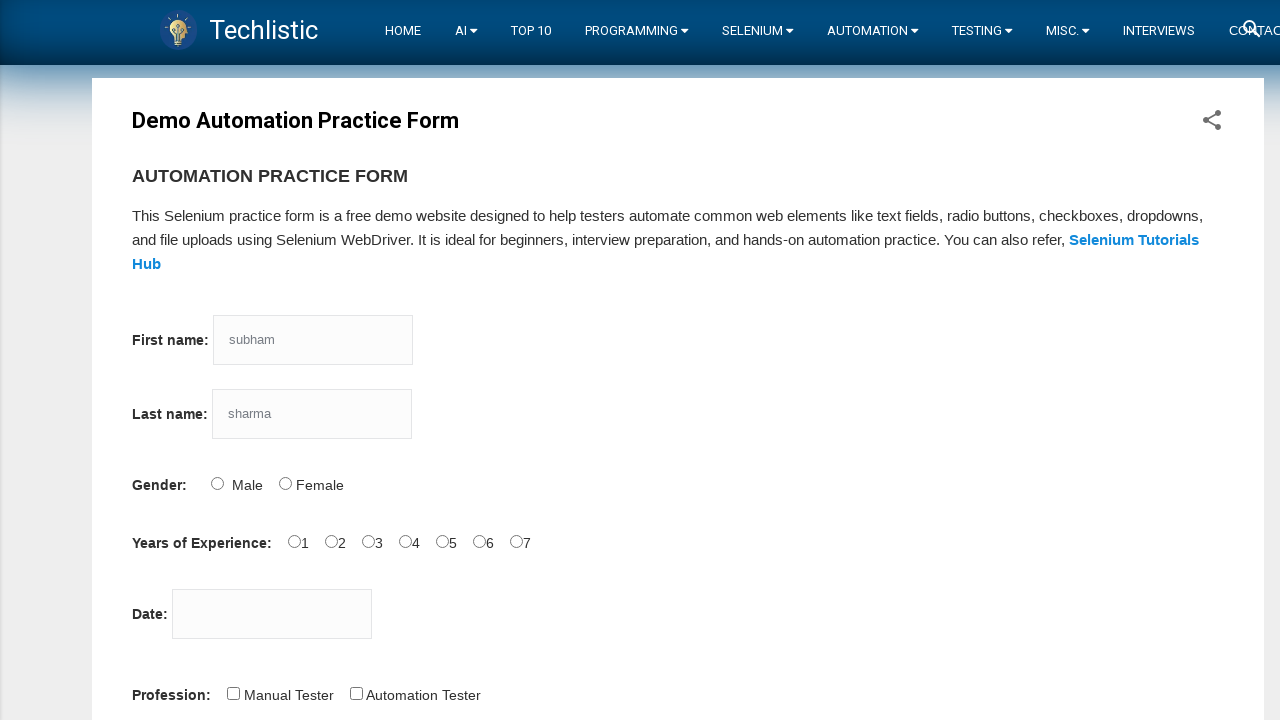

Selected Male gender option at (217, 483) on xpath=//input[@value='Male']
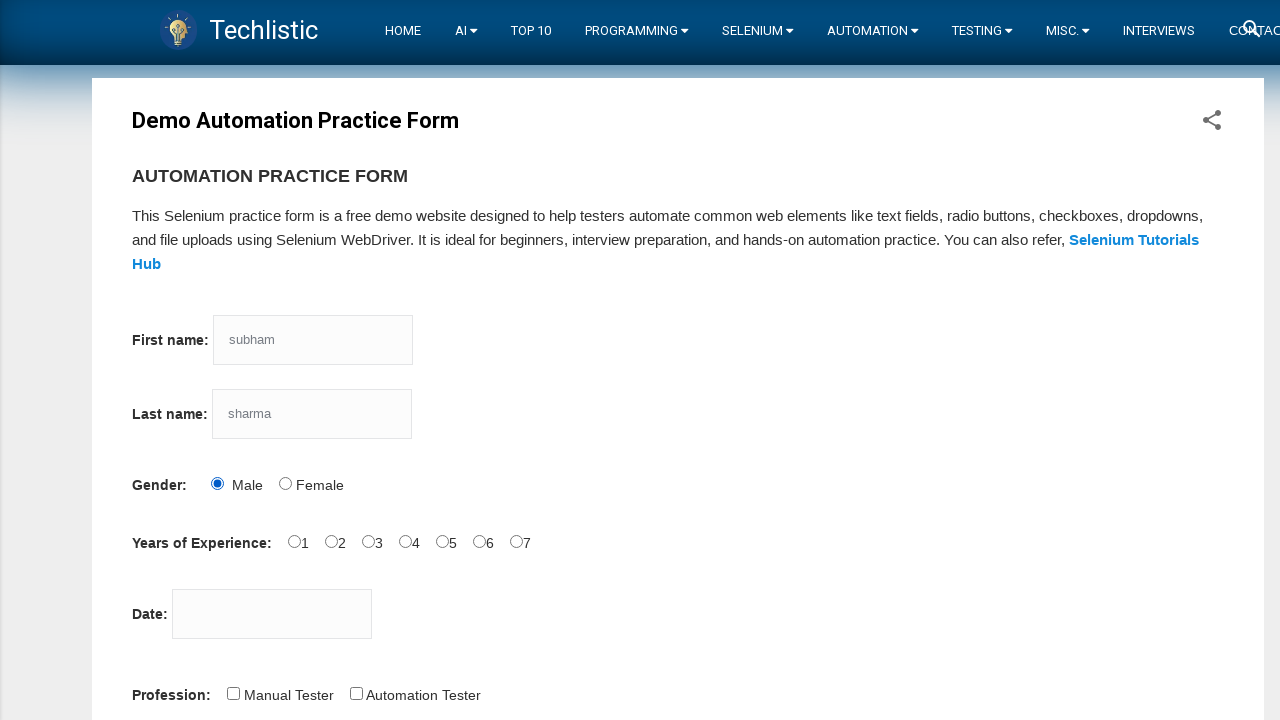

Selected 4 years of experience at (405, 541) on xpath=//input[@value='4']
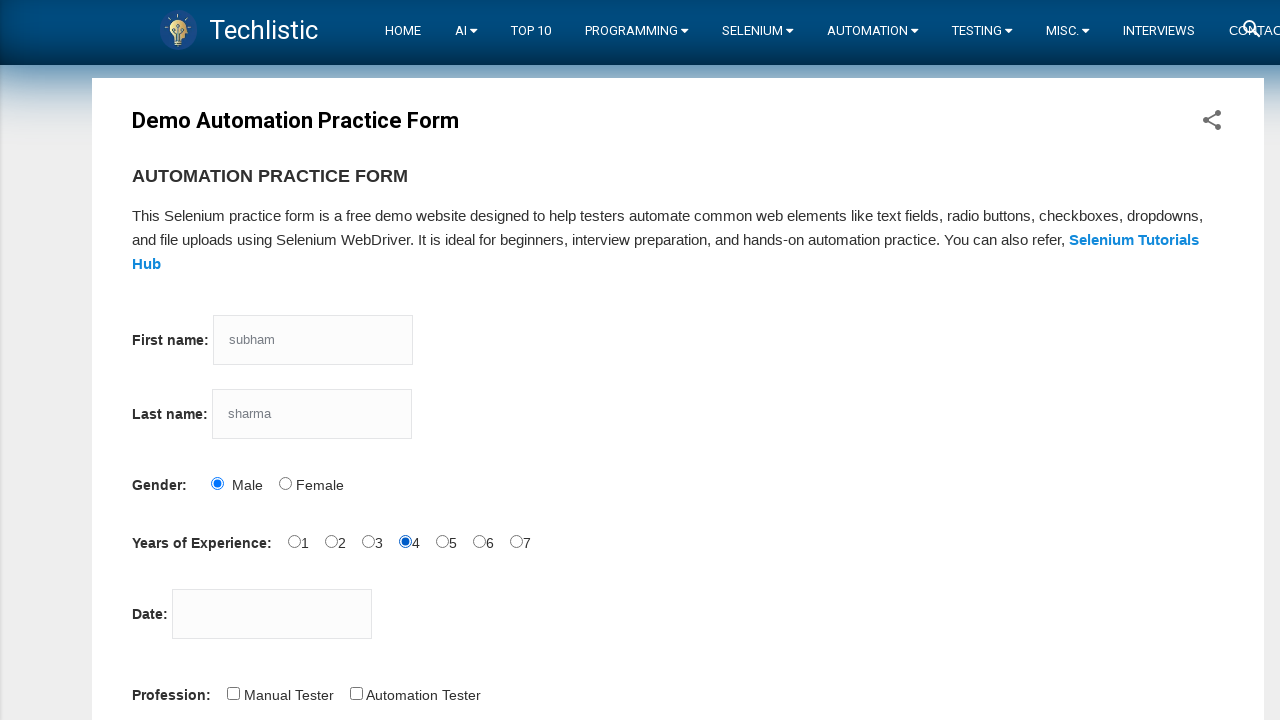

Filled date field with '15/03/2024' on //input[@id='datepicker']
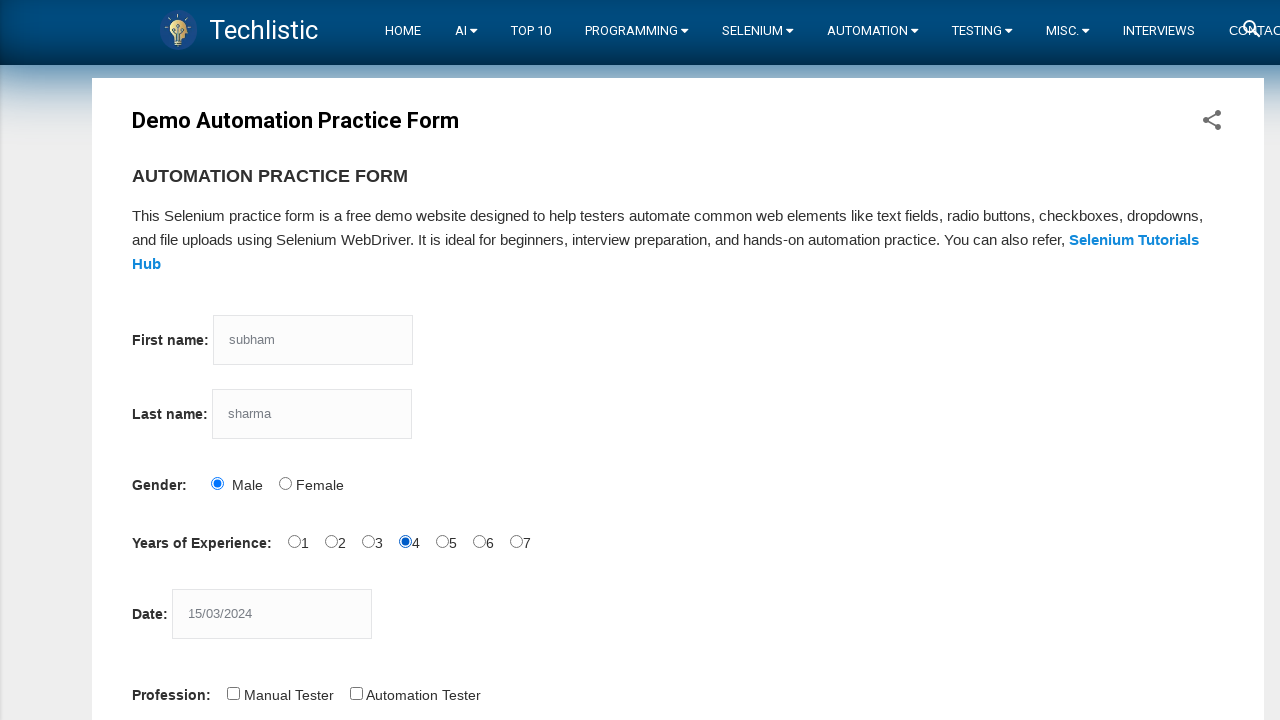

Selected QTP automation tool at (281, 360) on xpath=//input[@value='QTP']
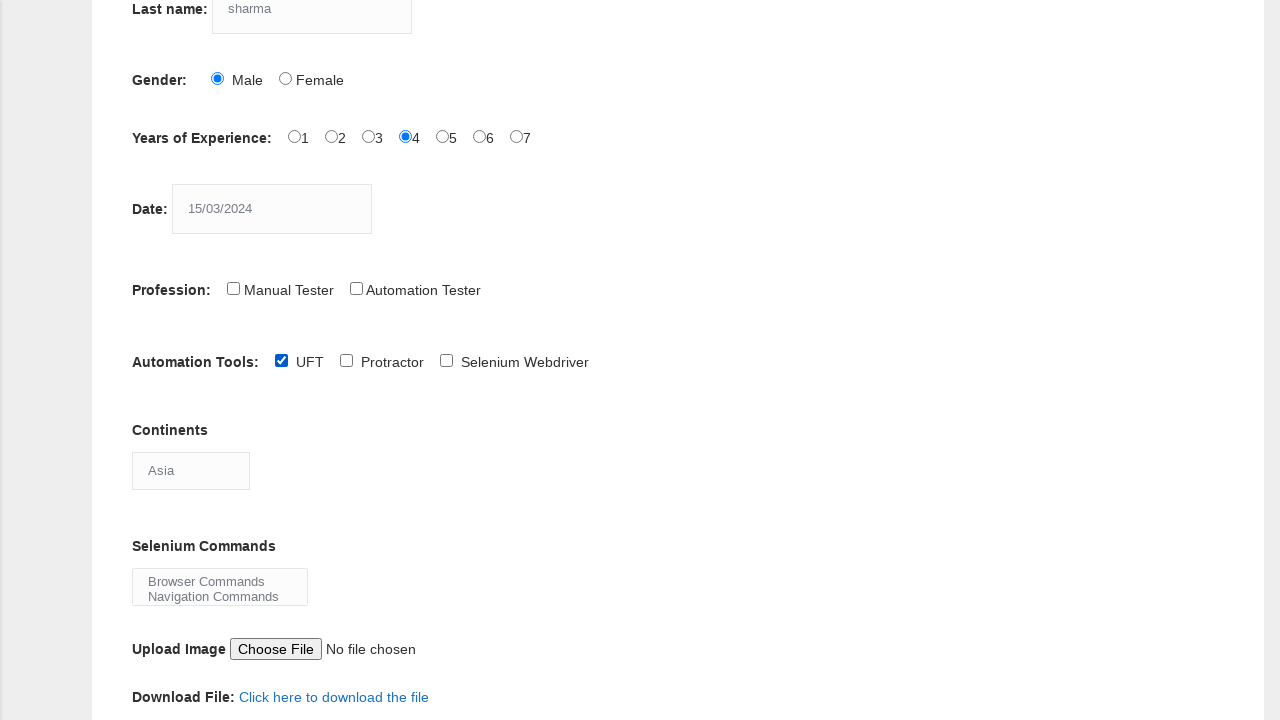

Selected Selenium Webdriver automation tool at (446, 360) on xpath=//input[@value='Selenium Webdriver']
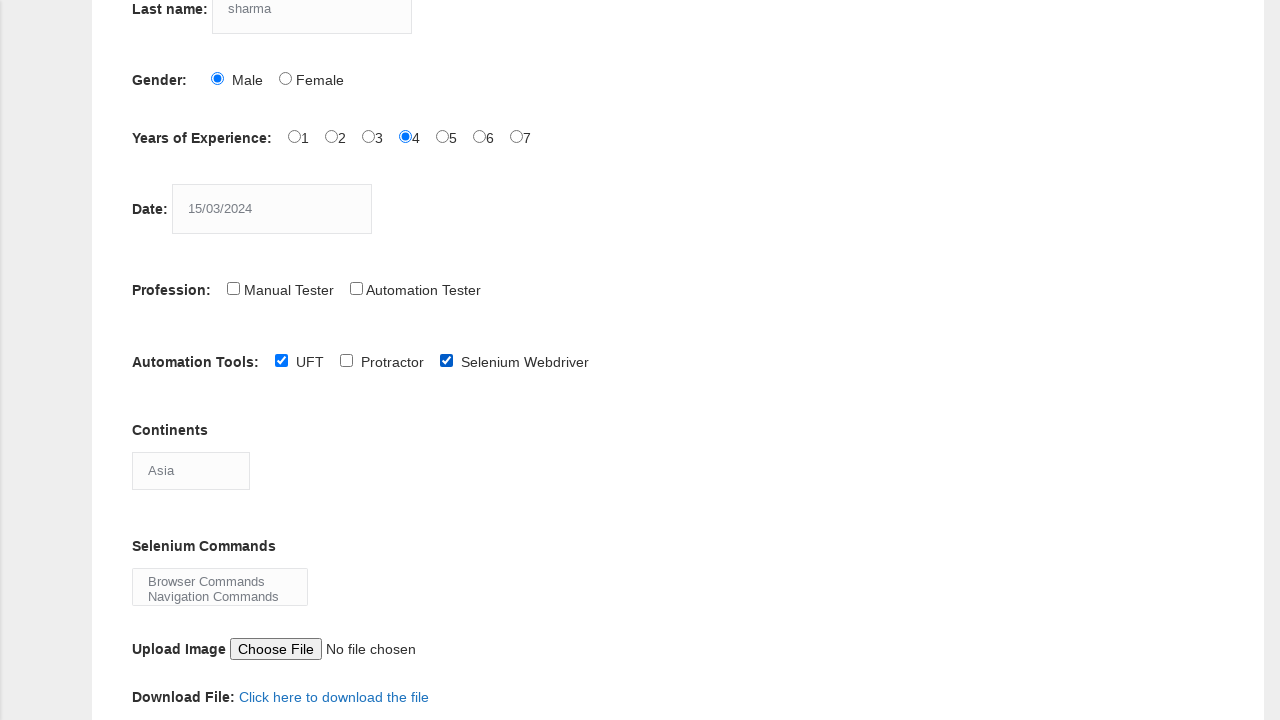

Selected Automation Tester profession at (356, 288) on xpath=//input[@value='Automation Tester']
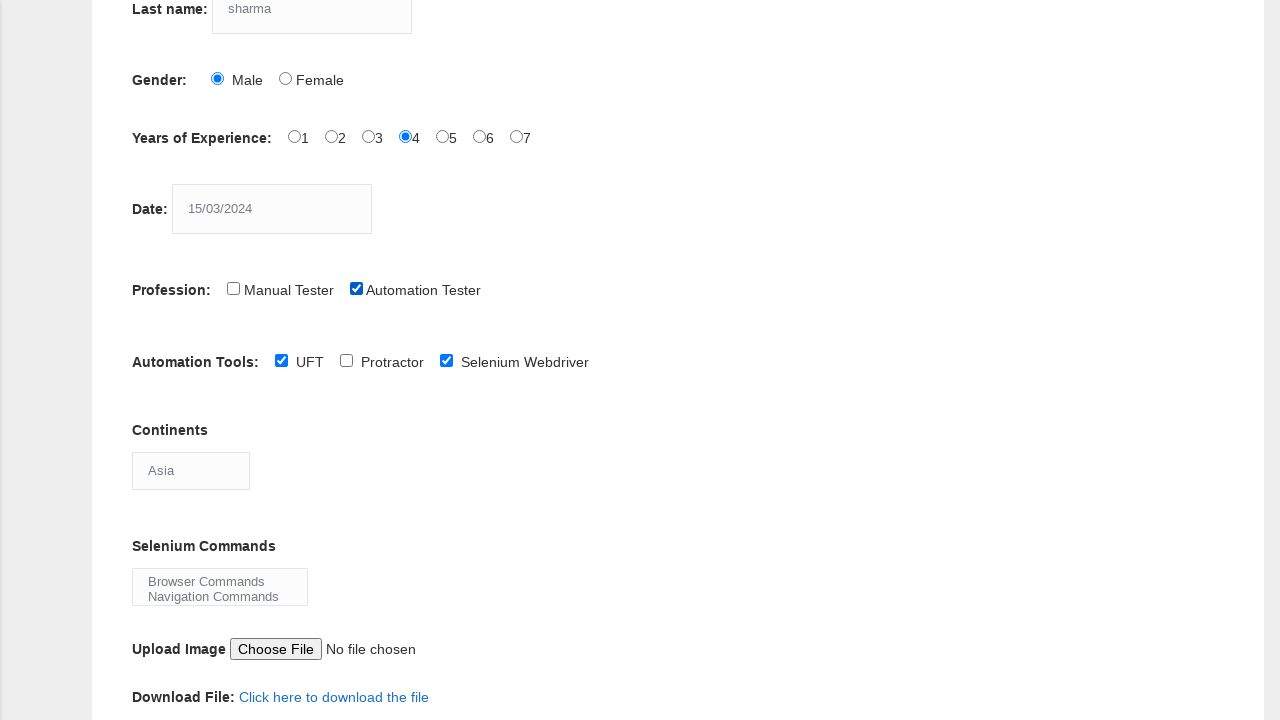

Selected Europe from continents dropdown on //select[@name='continents']
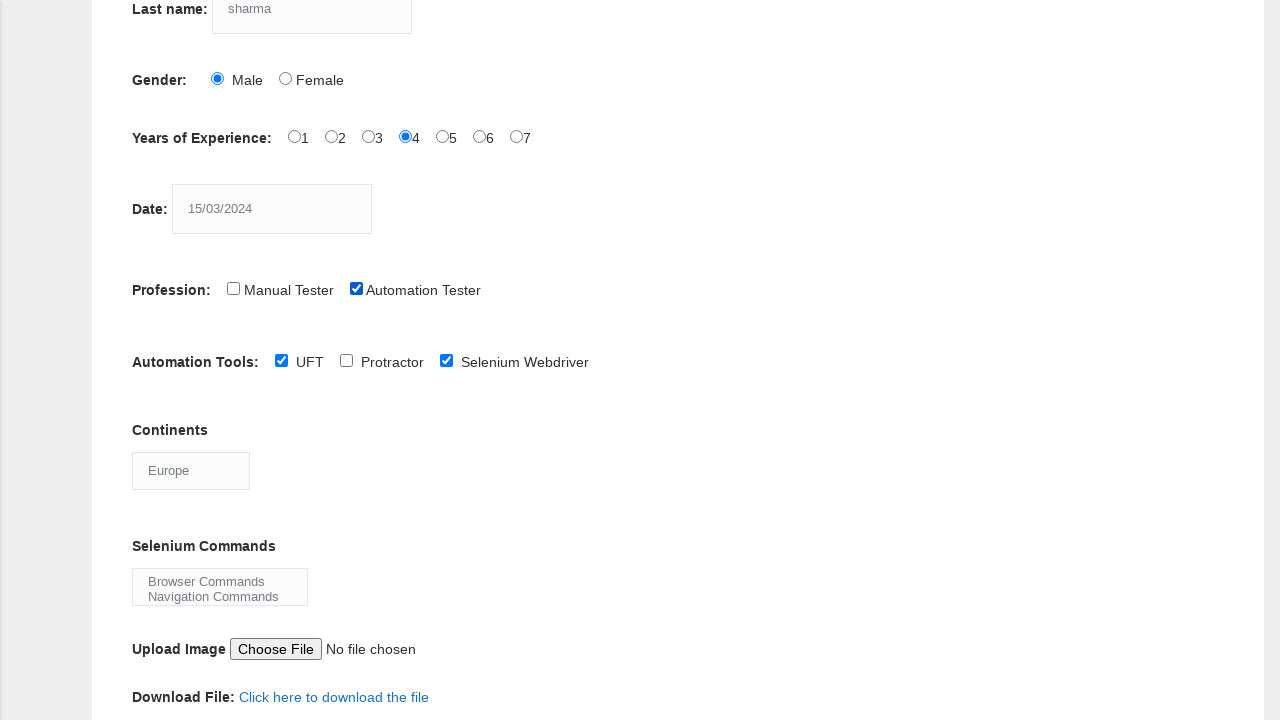

Selected Browser Commands from selenium commands dropdown on //select[@name='selenium_commands']
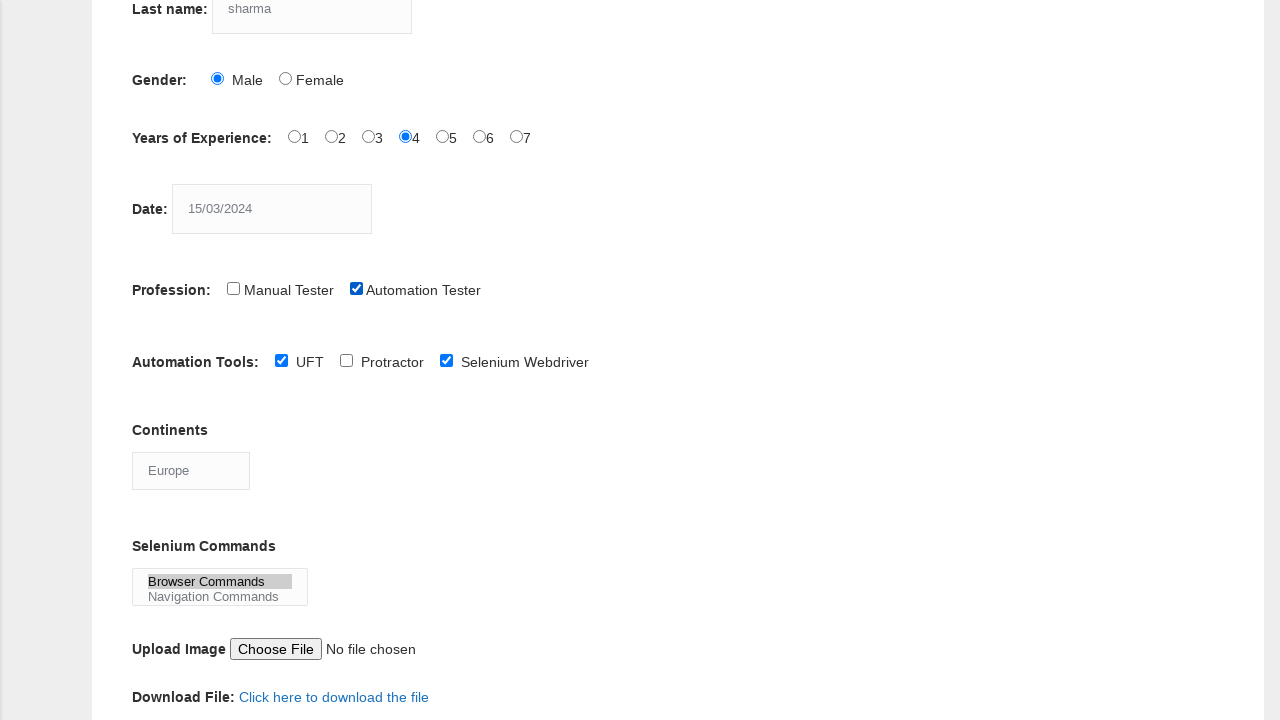

Clicked submit button to submit the form at (157, 360) on xpath=//button[@name='submit']
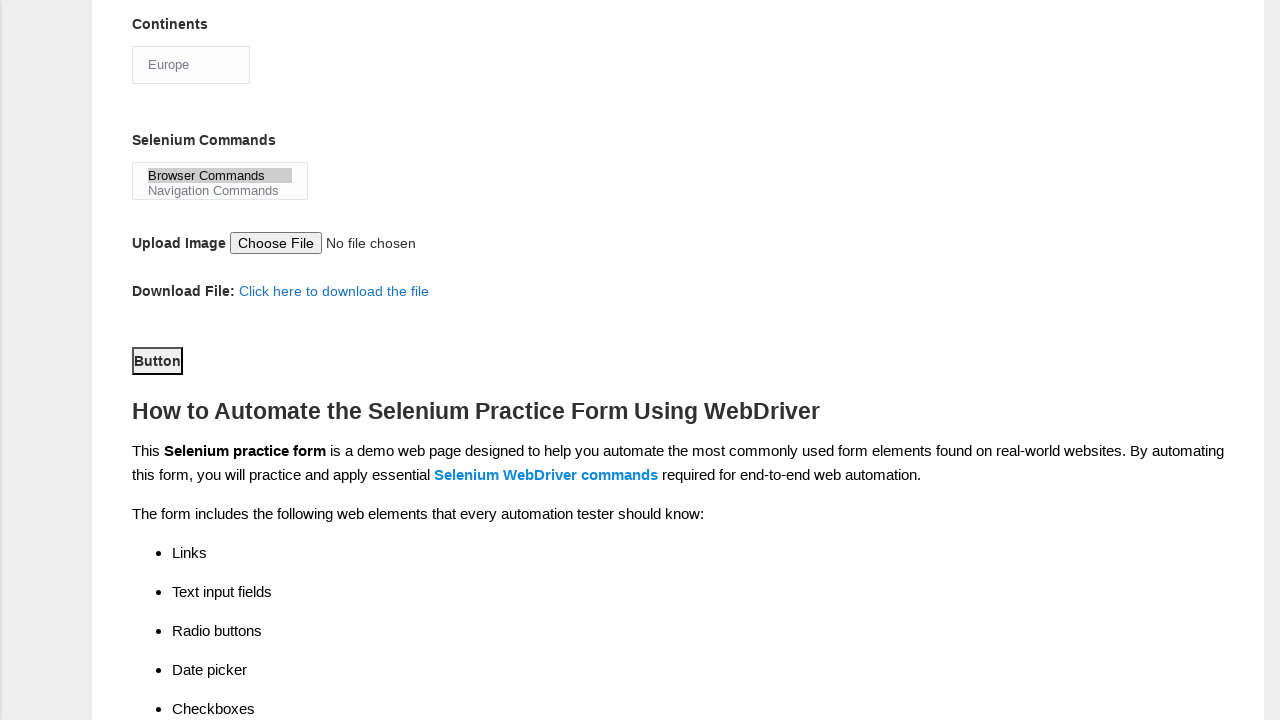

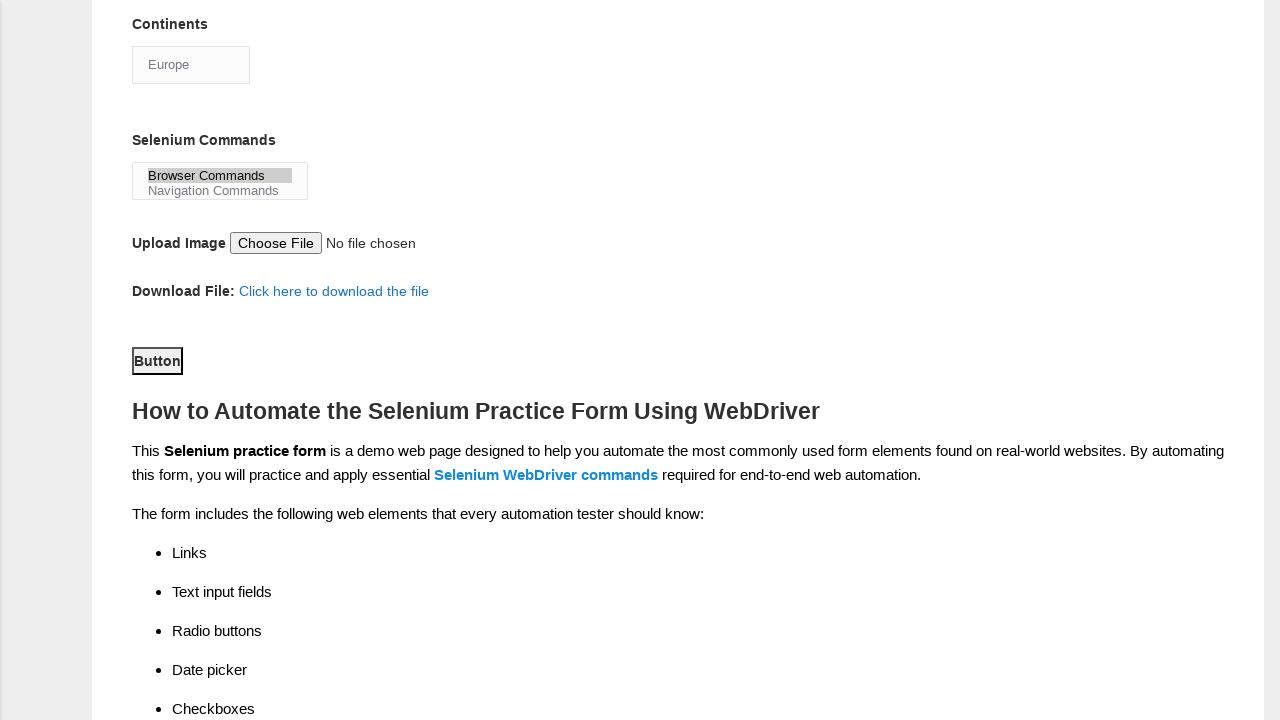